Tests JavaScript execution capabilities by scrolling the page vertically and then scrolling within a specific table element with a fixed header.

Starting URL: https://rahulshettyacademy.com/AutomationPractice/

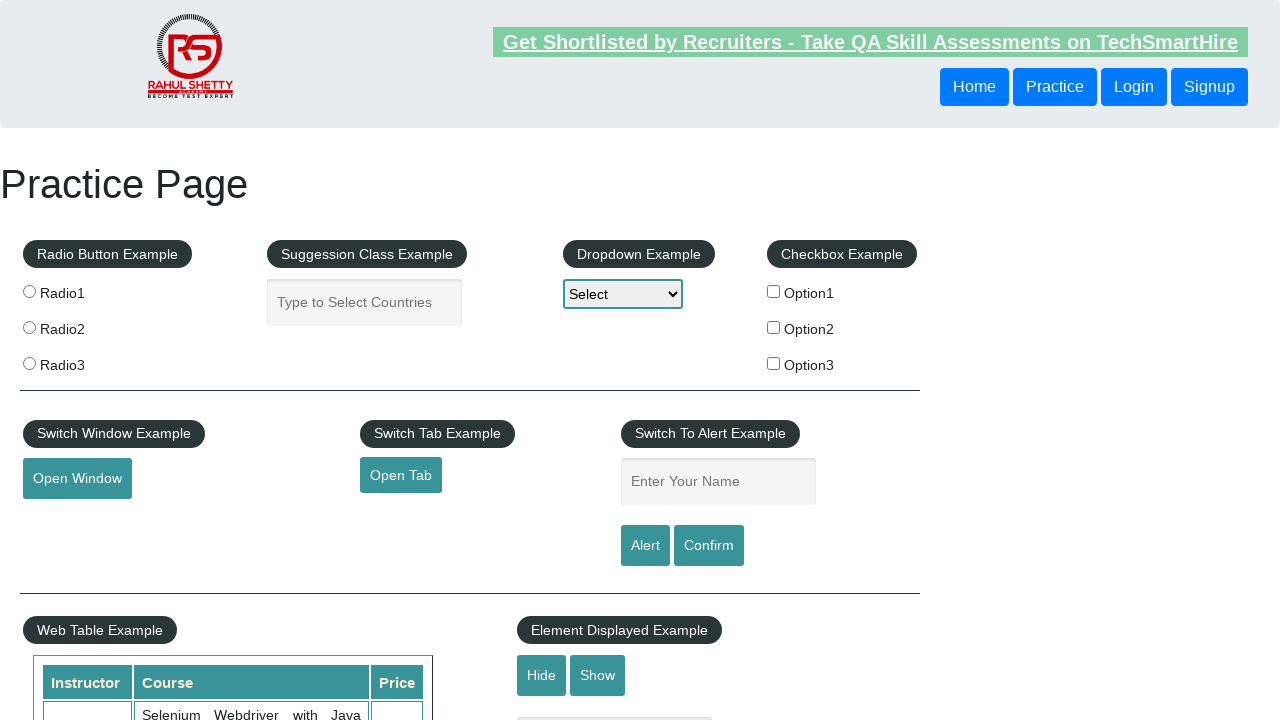

Scrolled page vertically by 500 pixels using JavaScript
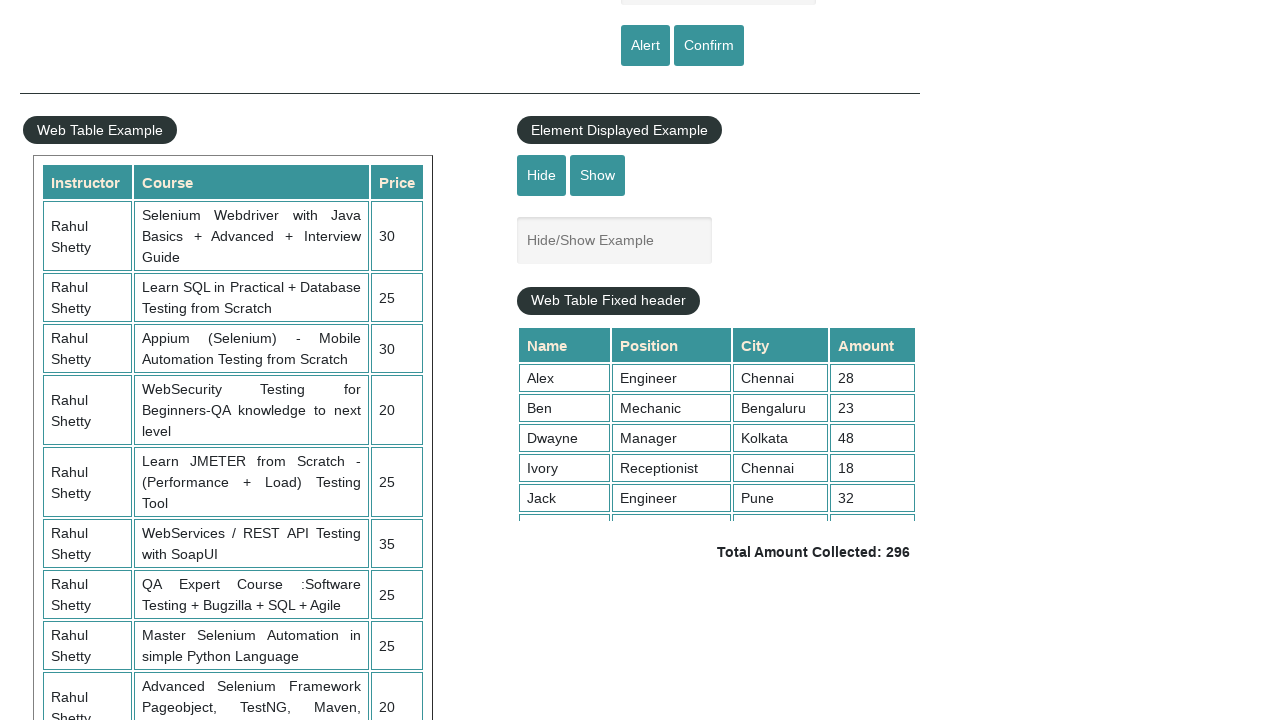

Waited for page scroll to complete
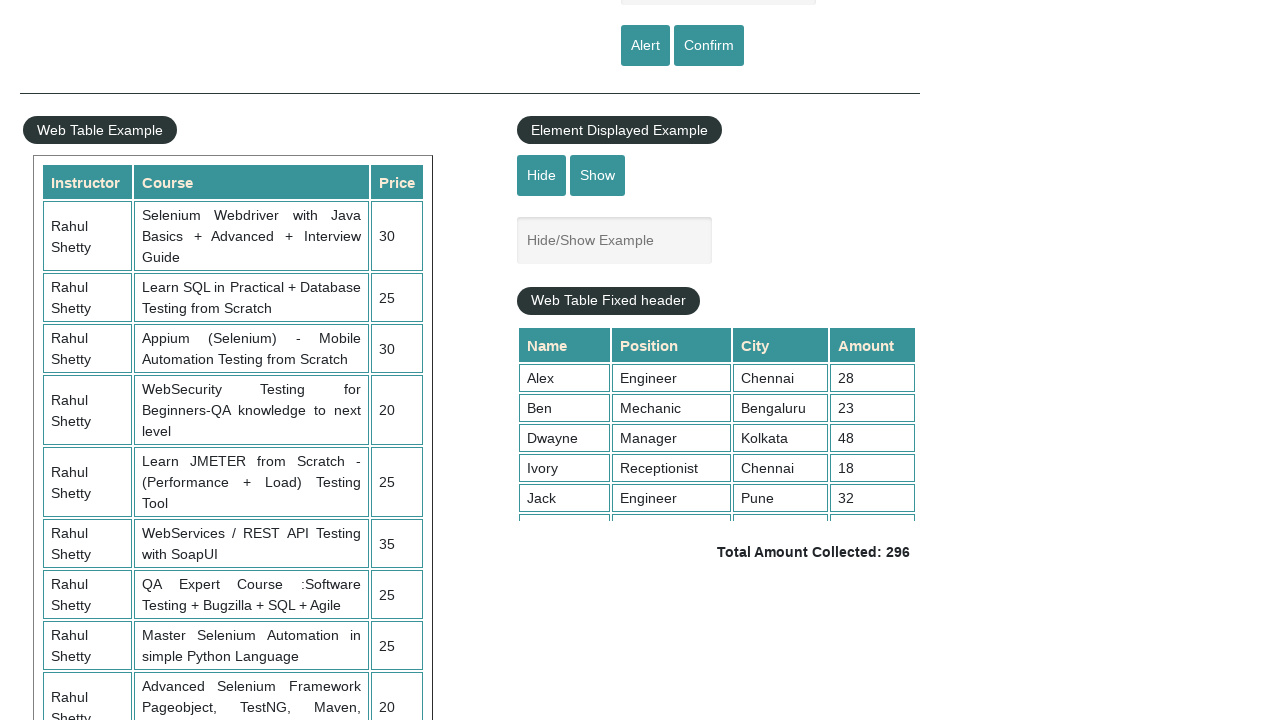

Scrolled within the fixed header table element to position 5000
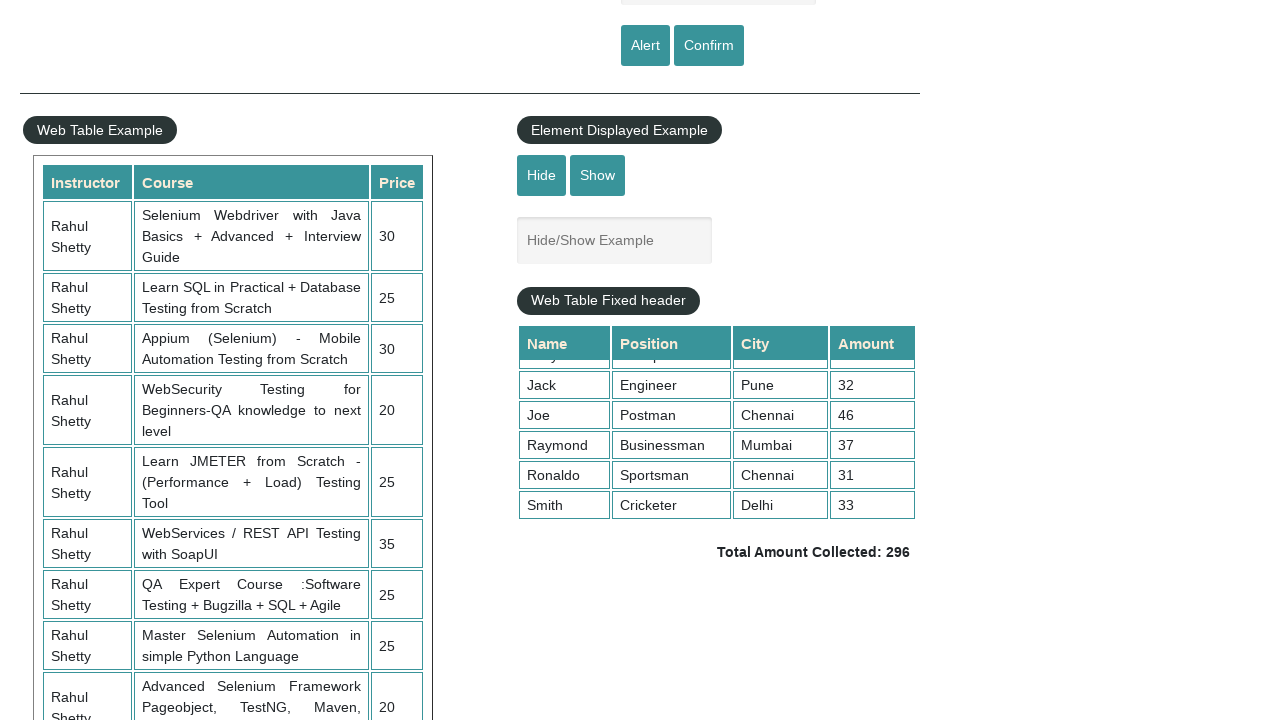

Waited to observe the table scroll effect
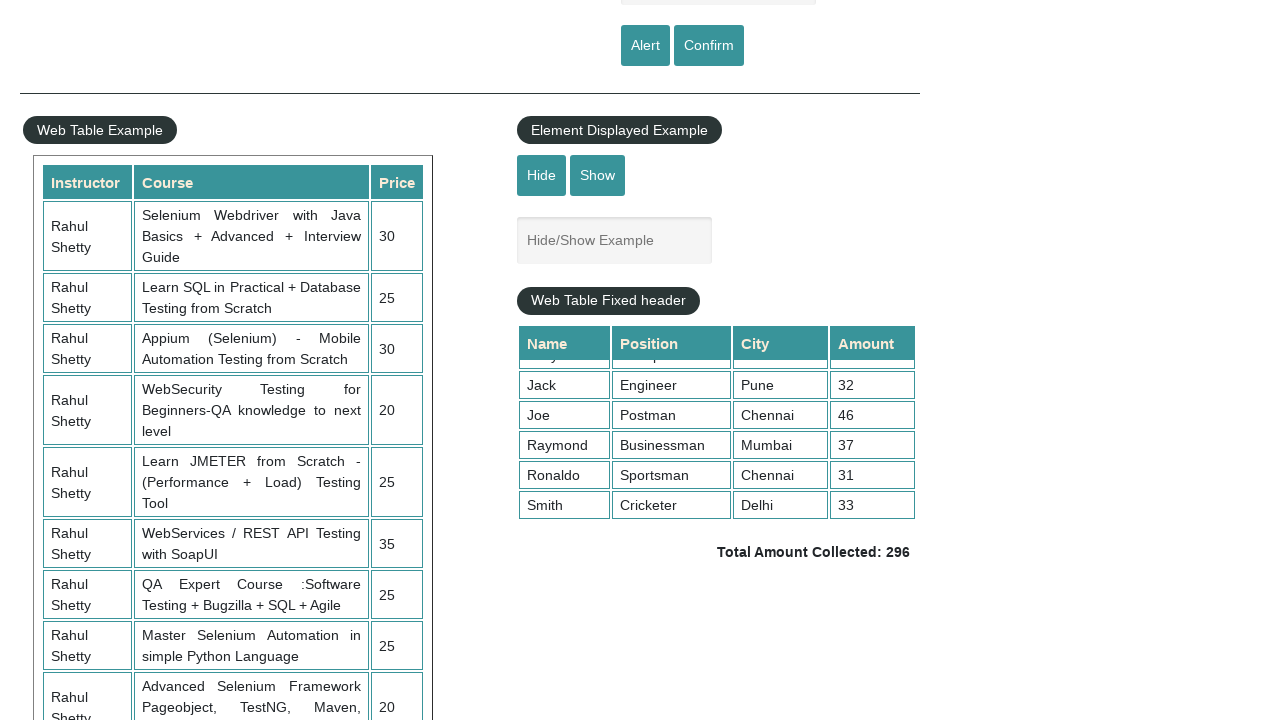

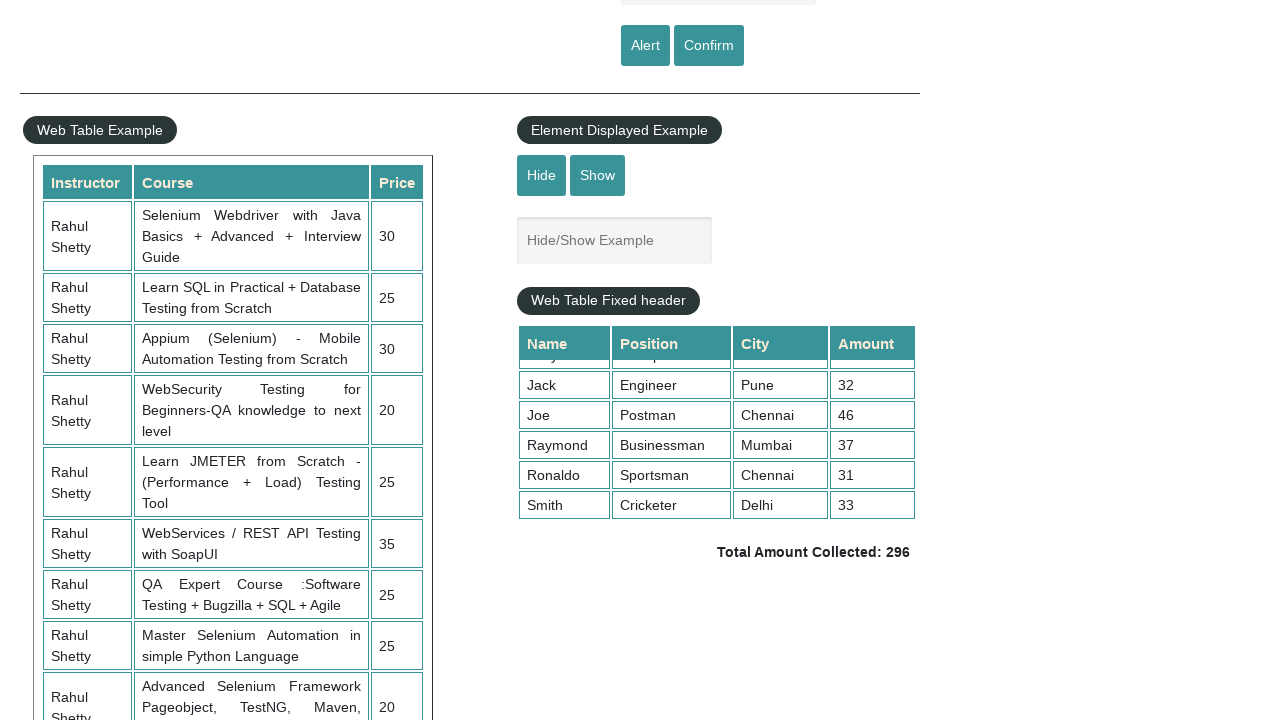